Navigates to RedBus website to verify push notification suppression (browser handles notifications automatically in headless mode)

Starting URL: https://www.redbus.in

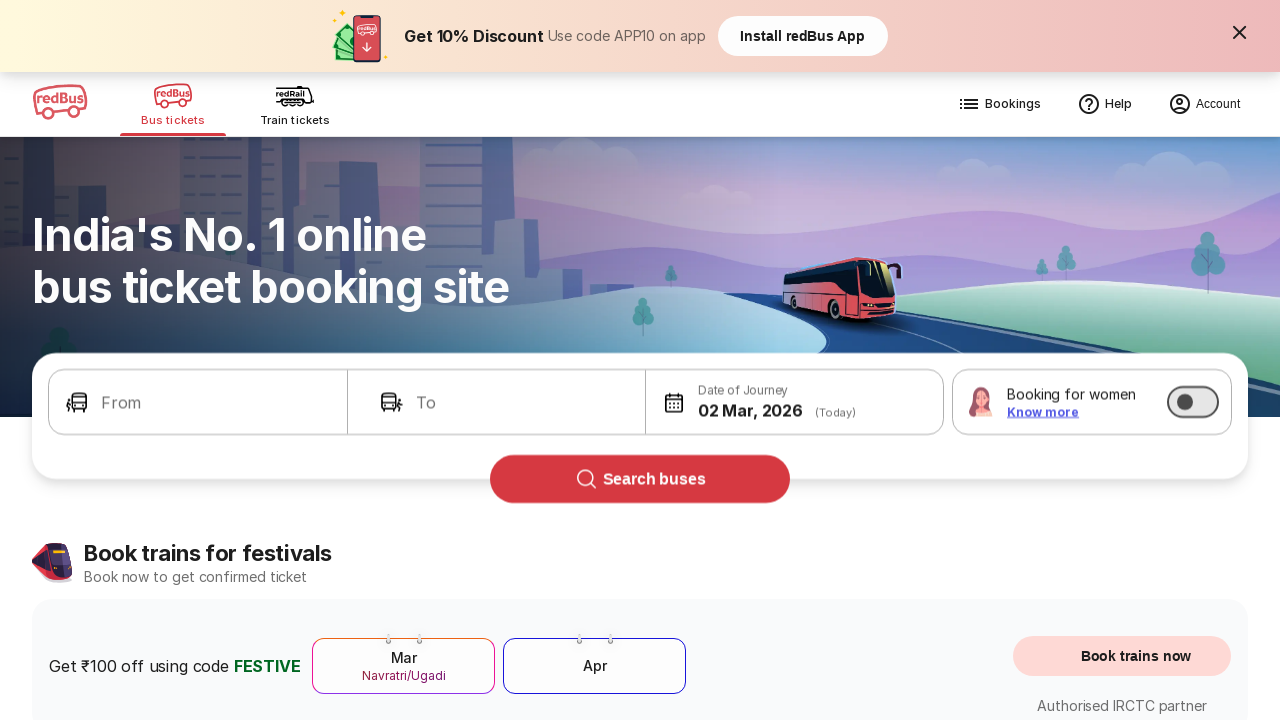

Waited for RedBus homepage to load (domcontentloaded state)
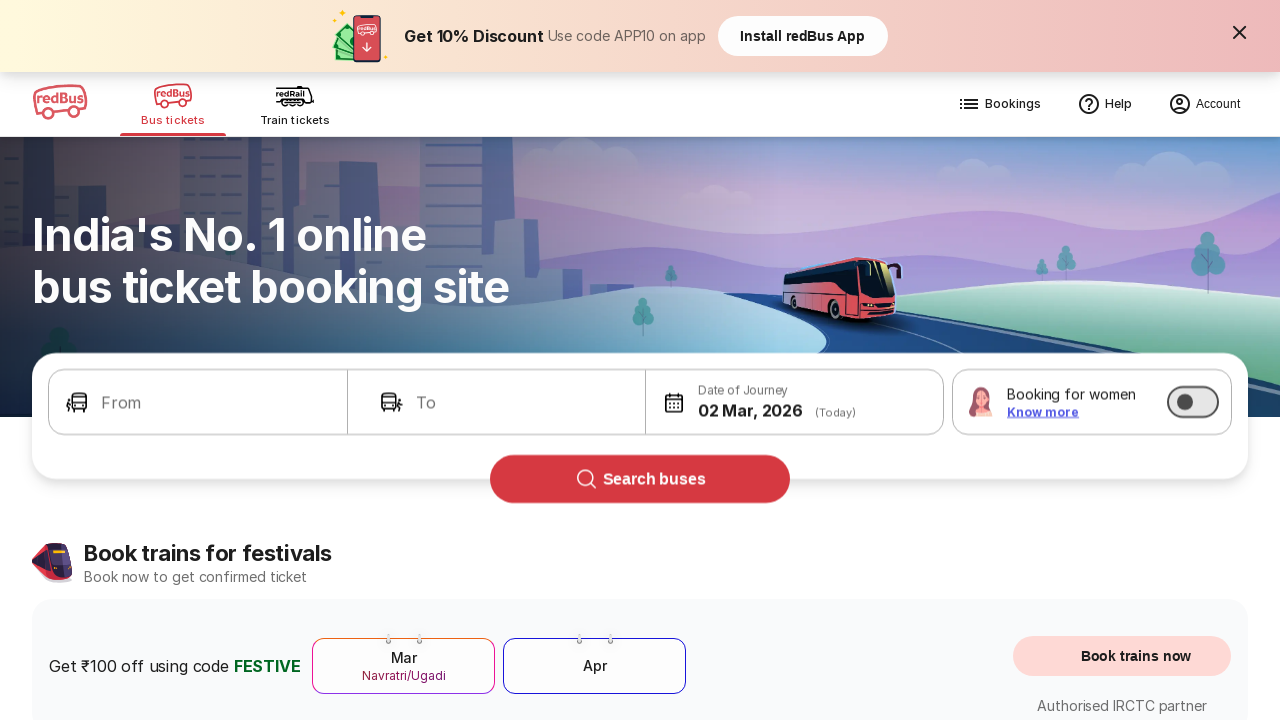

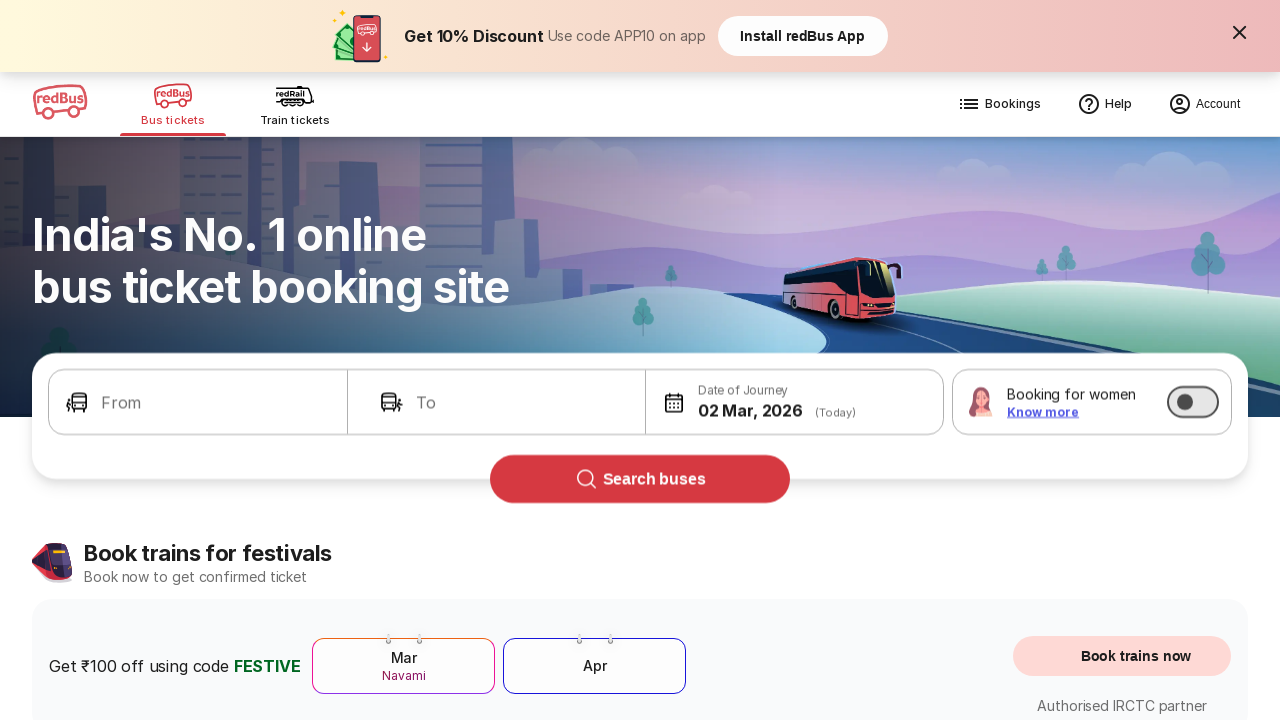